Tests autosuggest dropdown functionality by typing a partial query, waiting for suggestions to appear, and selecting a specific option (Bahrain) from the dropdown list.

Starting URL: https://rahulshettyacademy.com/dropdownsPractise/

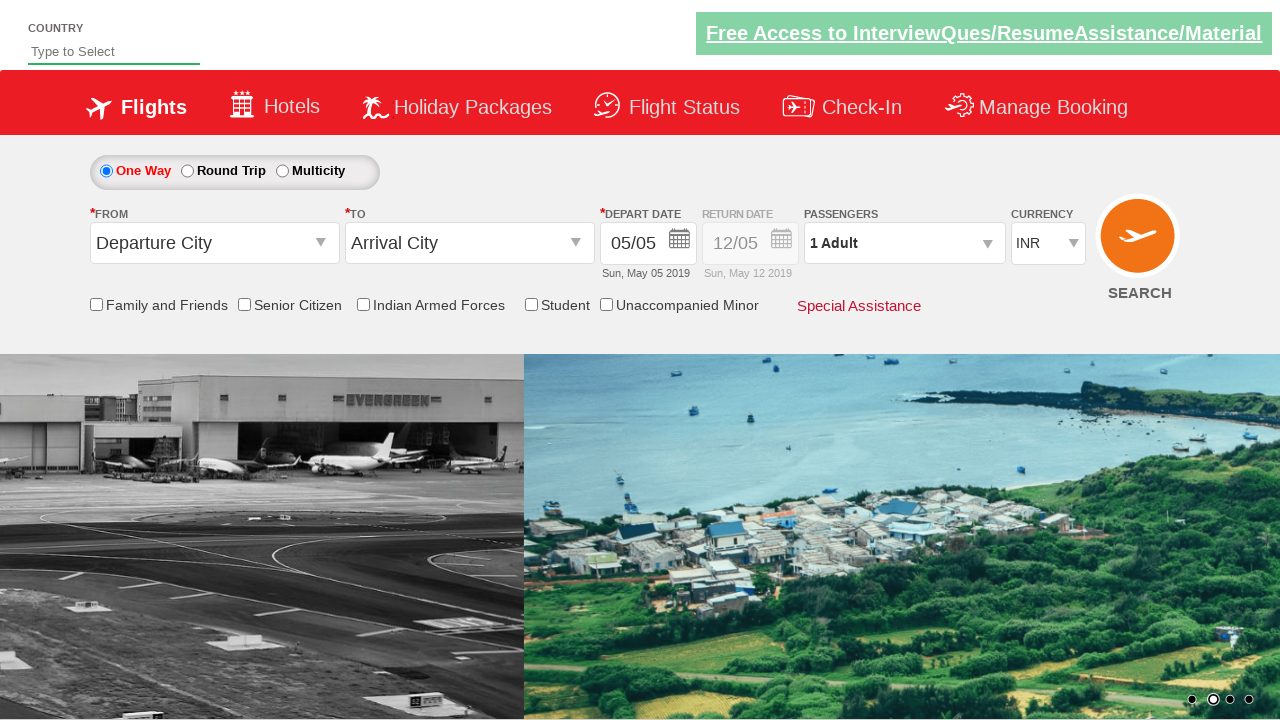

Filled autosuggest field with 'ba' to trigger dropdown suggestions on #autosuggest
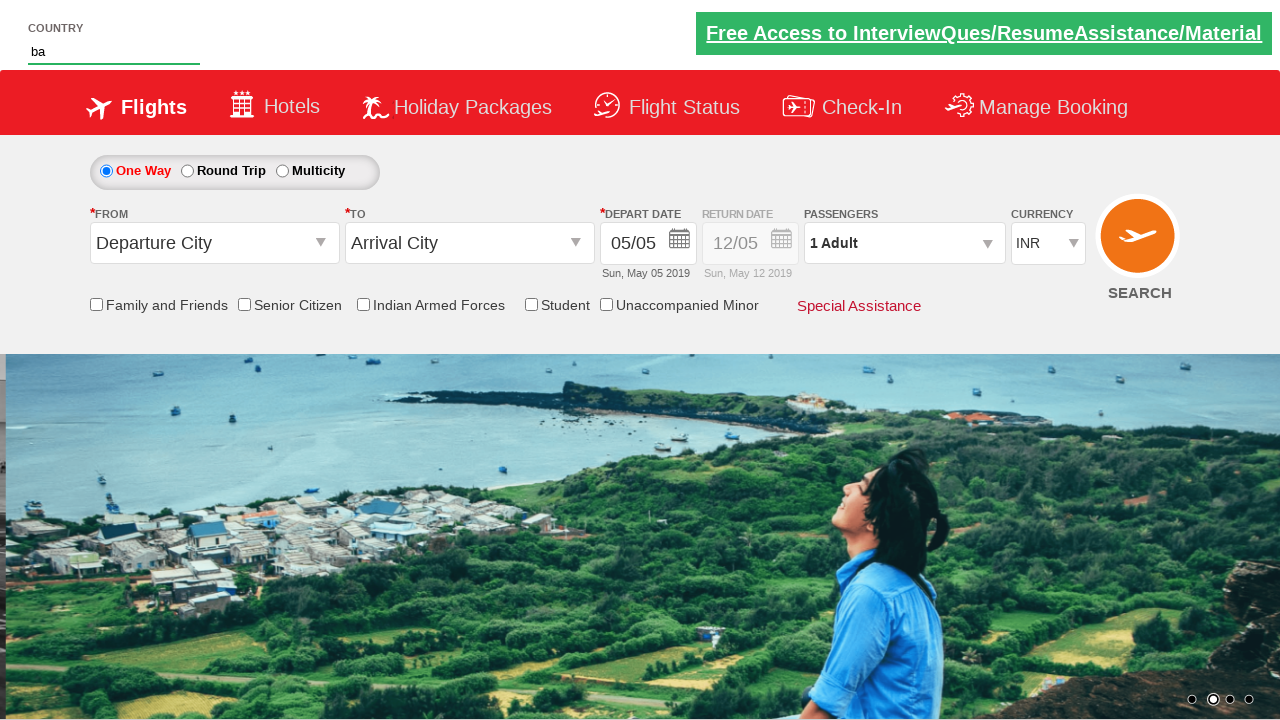

Autosuggest dropdown options appeared
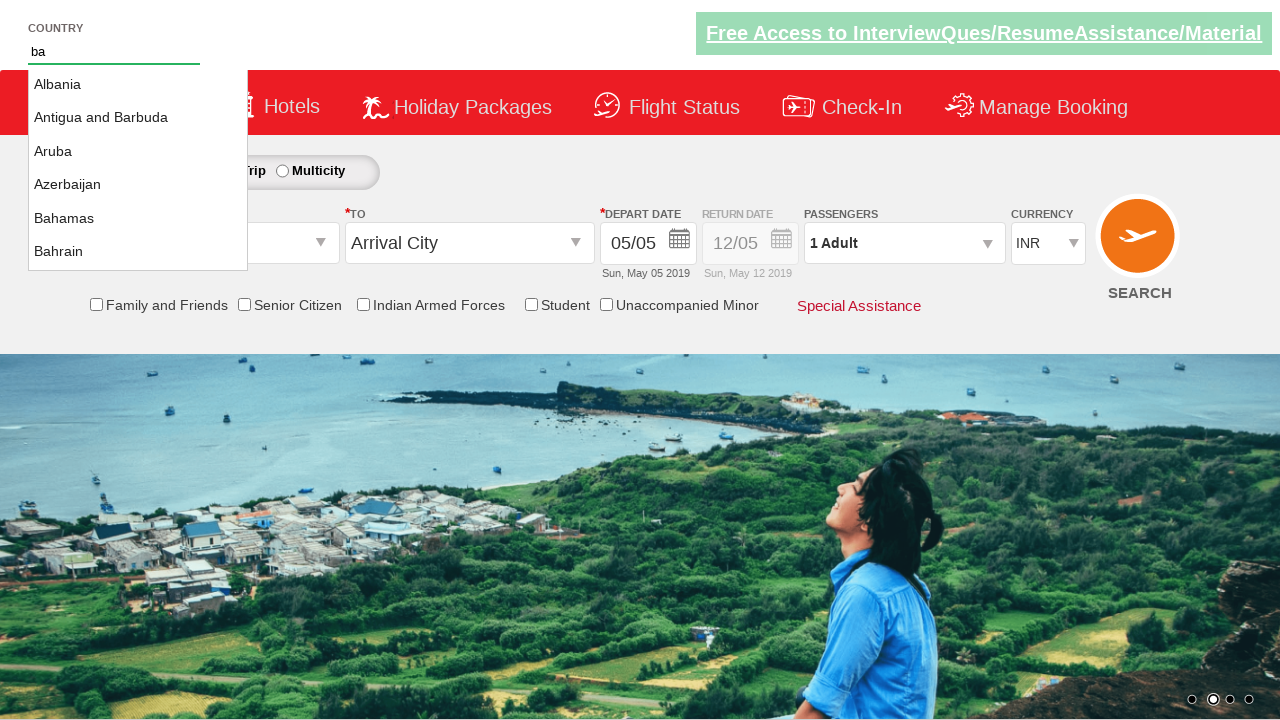

Located all autosuggest dropdown options
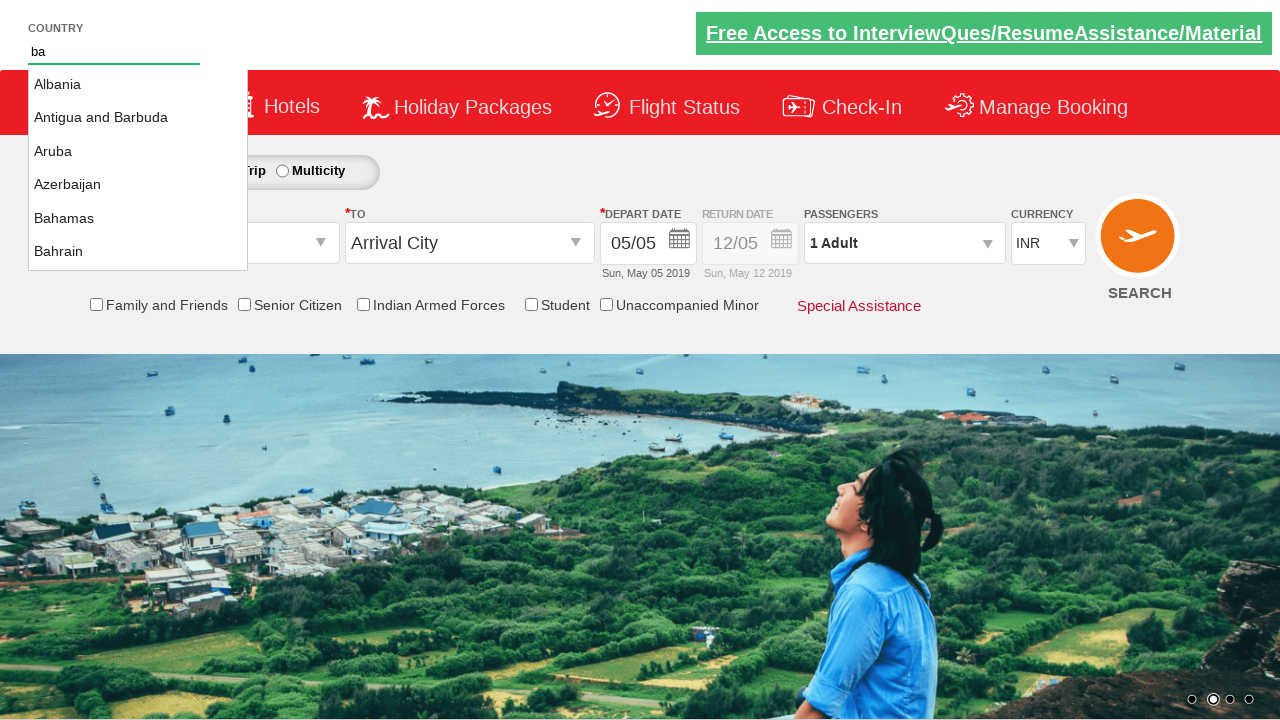

Found 14 autosuggest options in dropdown
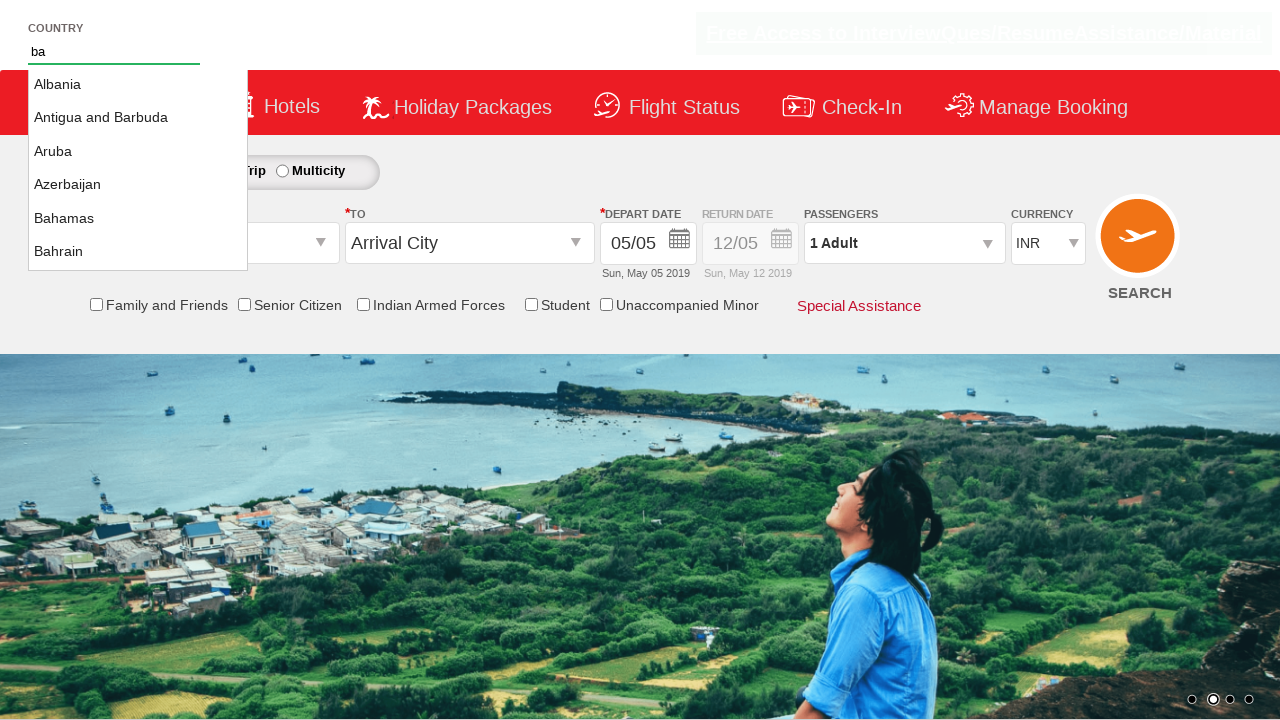

Selected 'Bahrain' from autosuggest dropdown at (138, 252) on li.ui-menu-item a >> nth=5
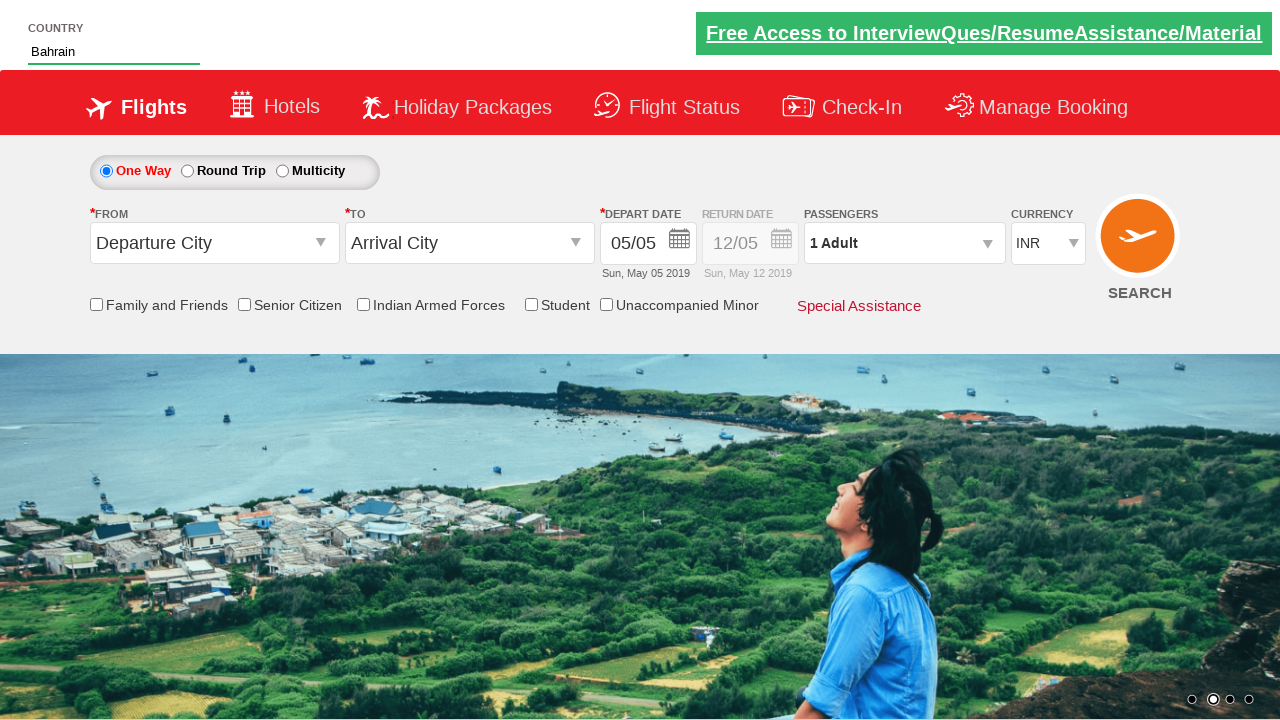

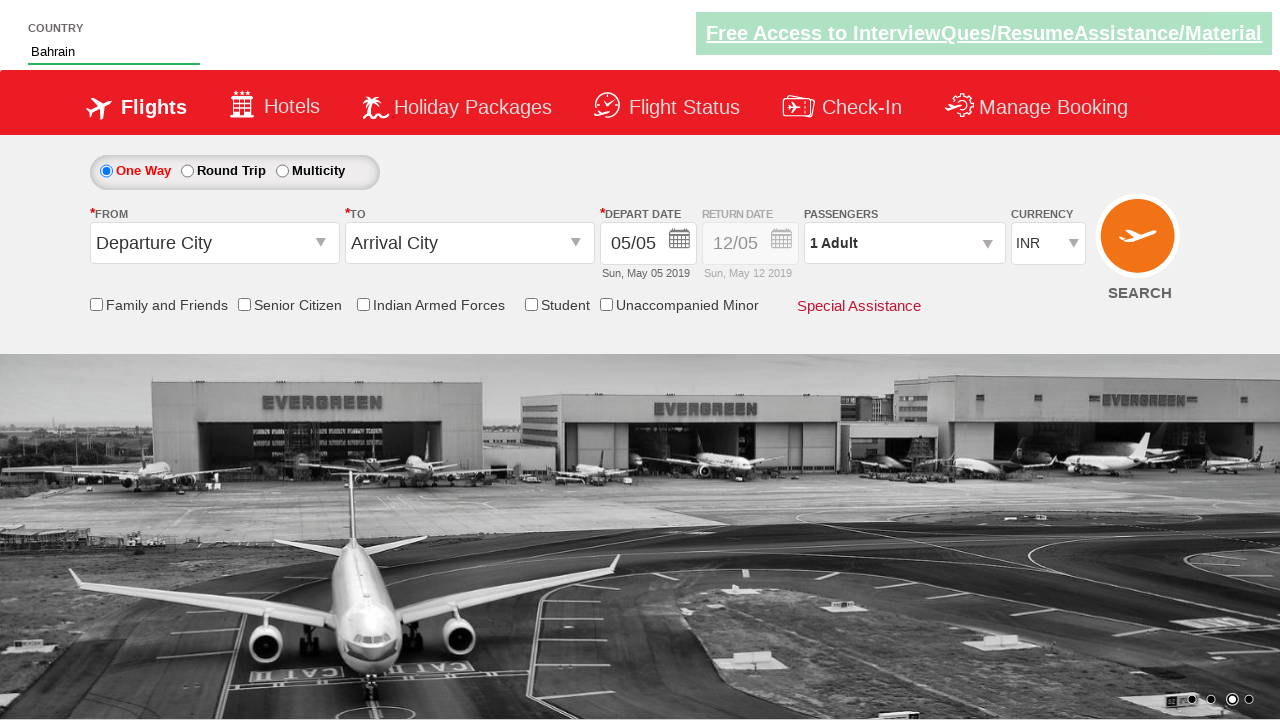